Tests JavaScript alert handling by navigating to the alerts page, triggering a JS alert, accepting it, and verifying the success message is displayed

Starting URL: http://the-internet.herokuapp.com/

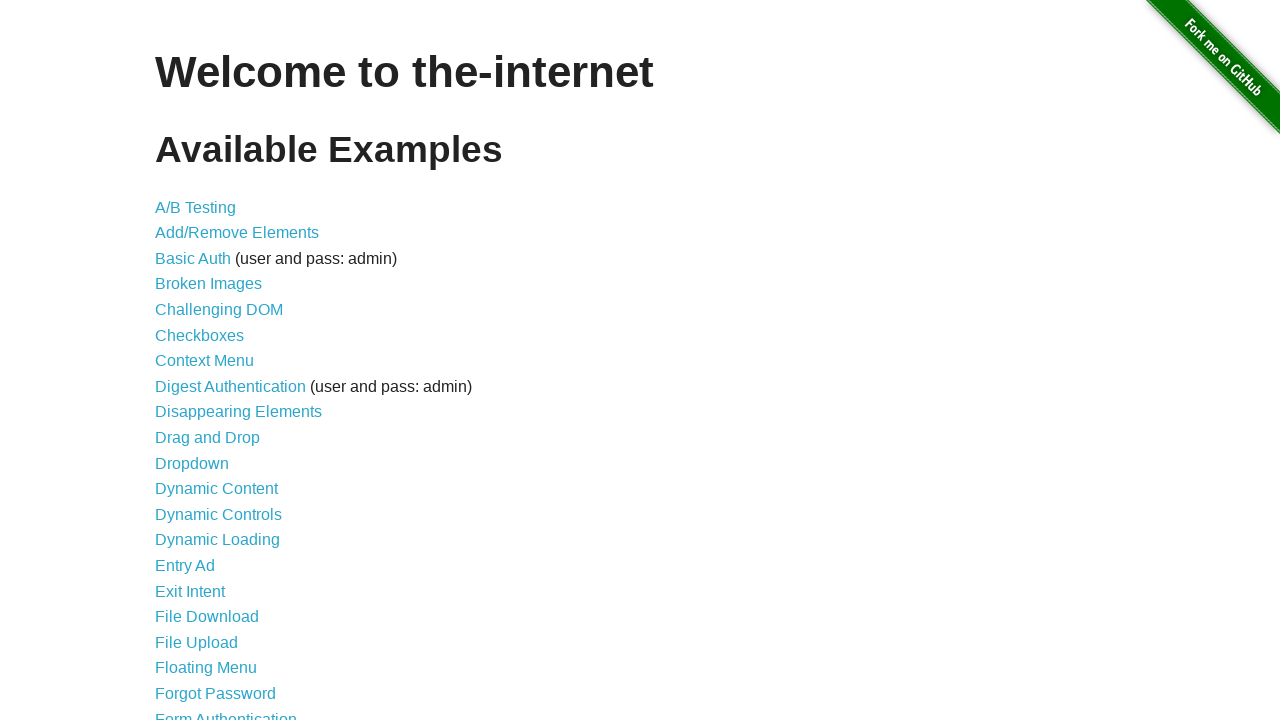

Clicked on JavaScript Alerts link at (214, 361) on a:has-text('JavaScript Alerts')
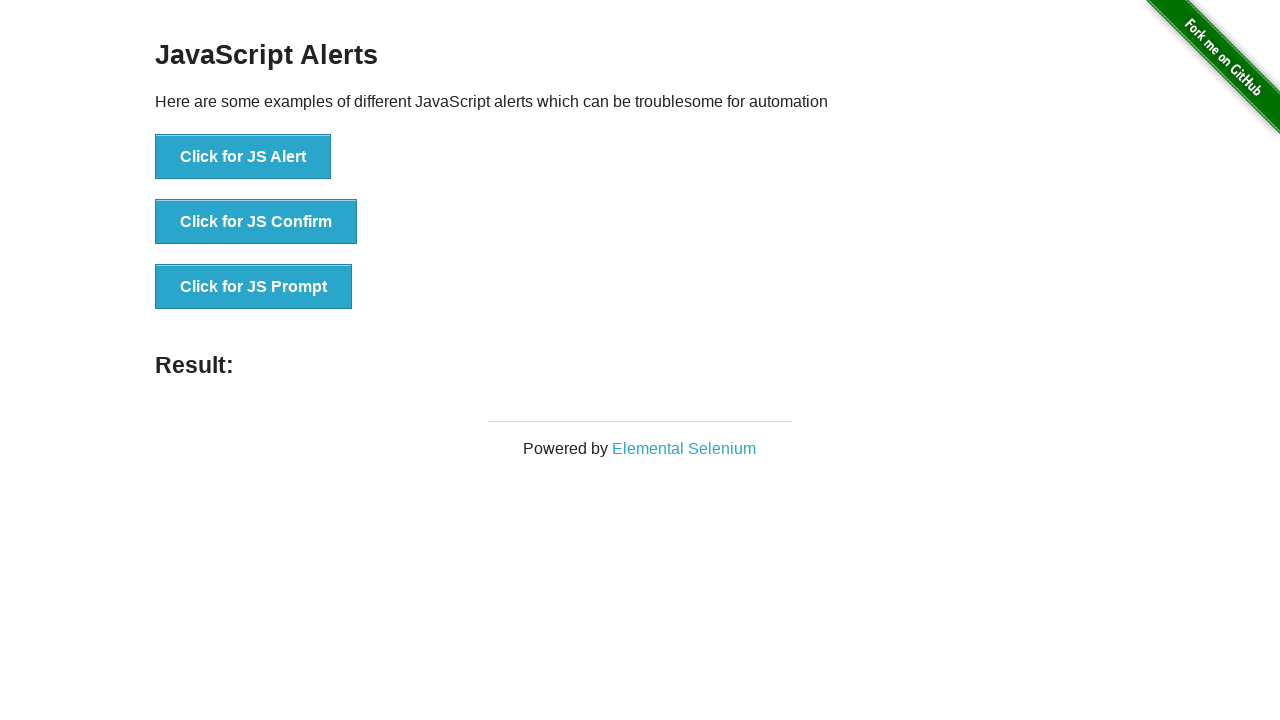

Clicked button to trigger JS Alert at (243, 157) on button:has-text('Click for JS Alert')
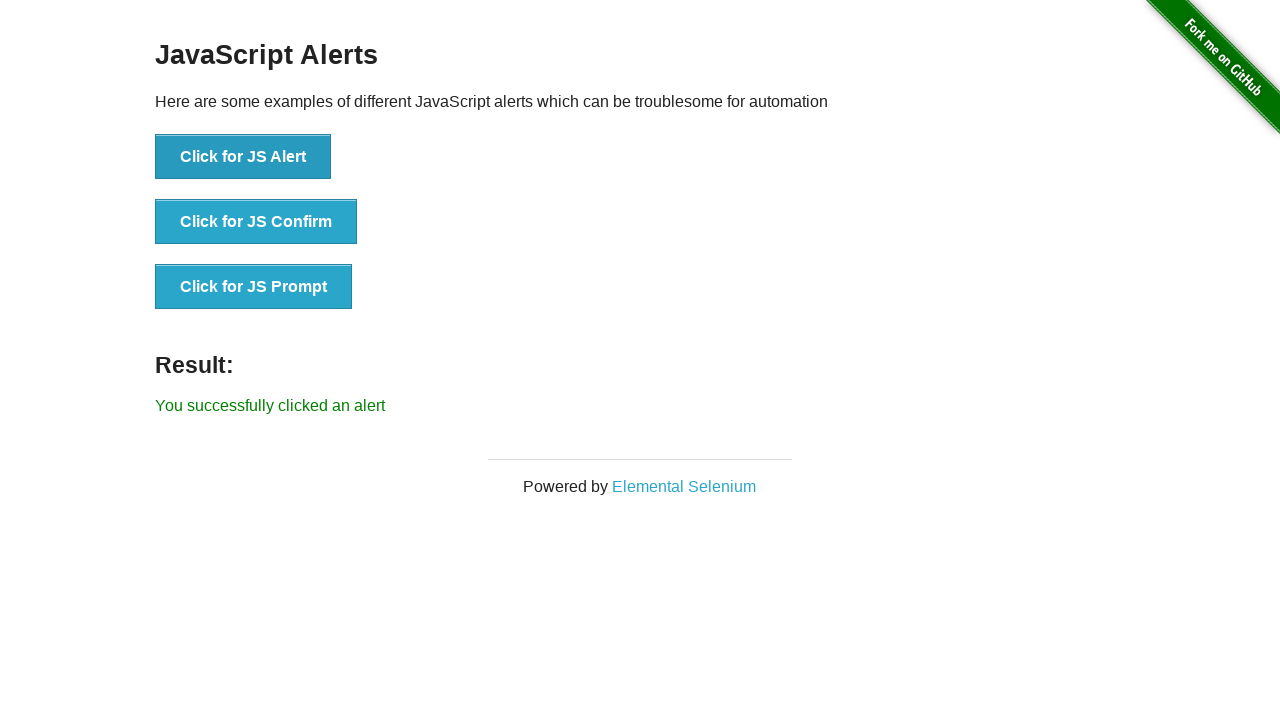

Registered dialog handler to accept alerts
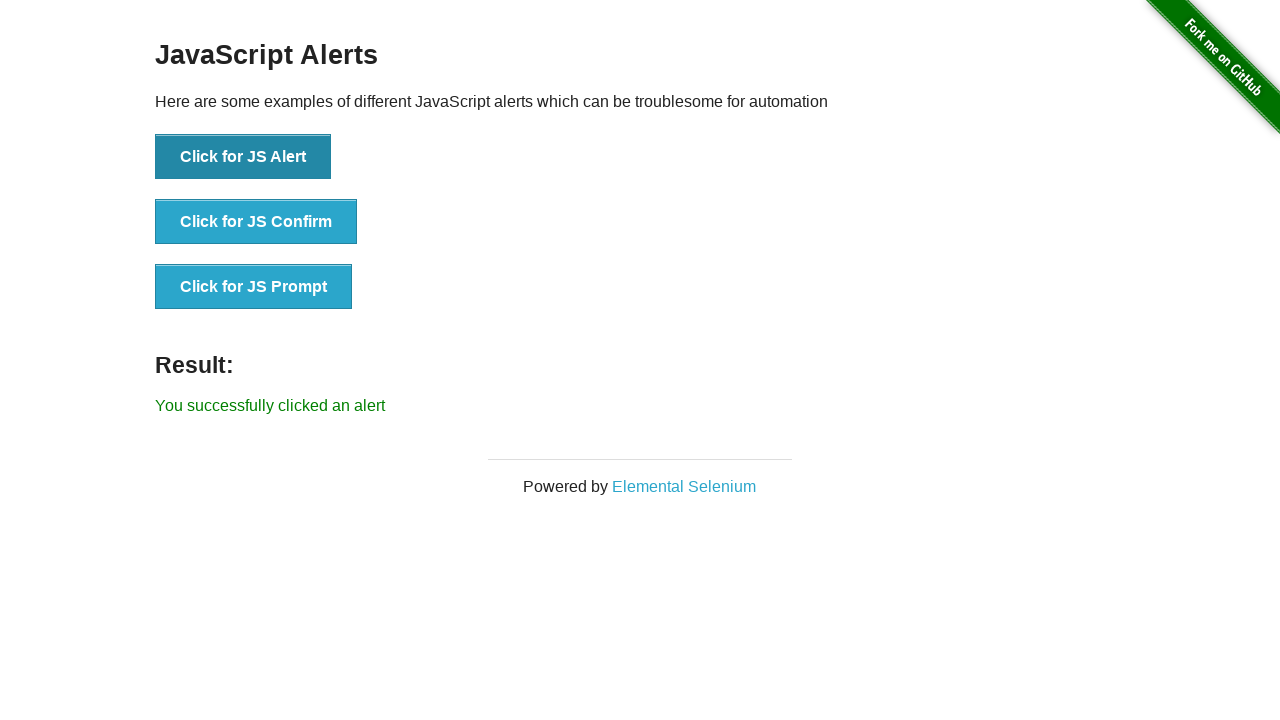

Clicked button to trigger and accept JS Alert at (243, 157) on button:has-text('Click for JS Alert')
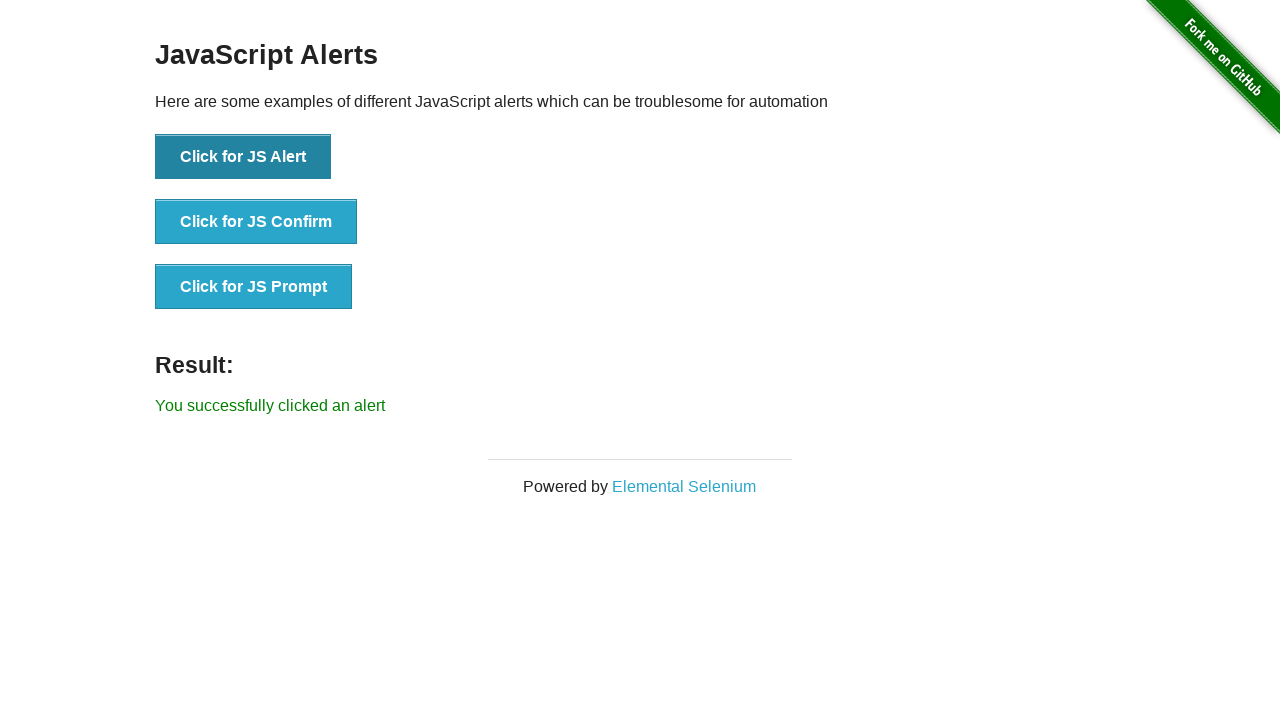

Verified success message 'You successfully clicked an alert' is displayed
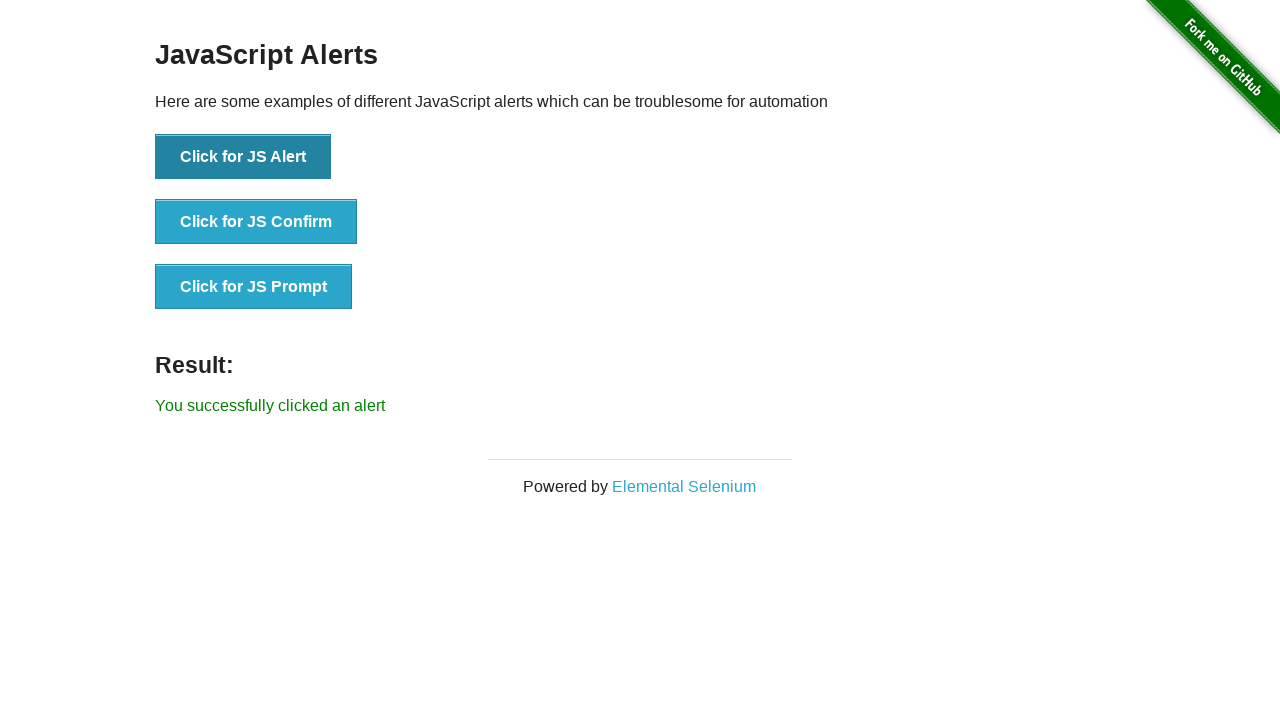

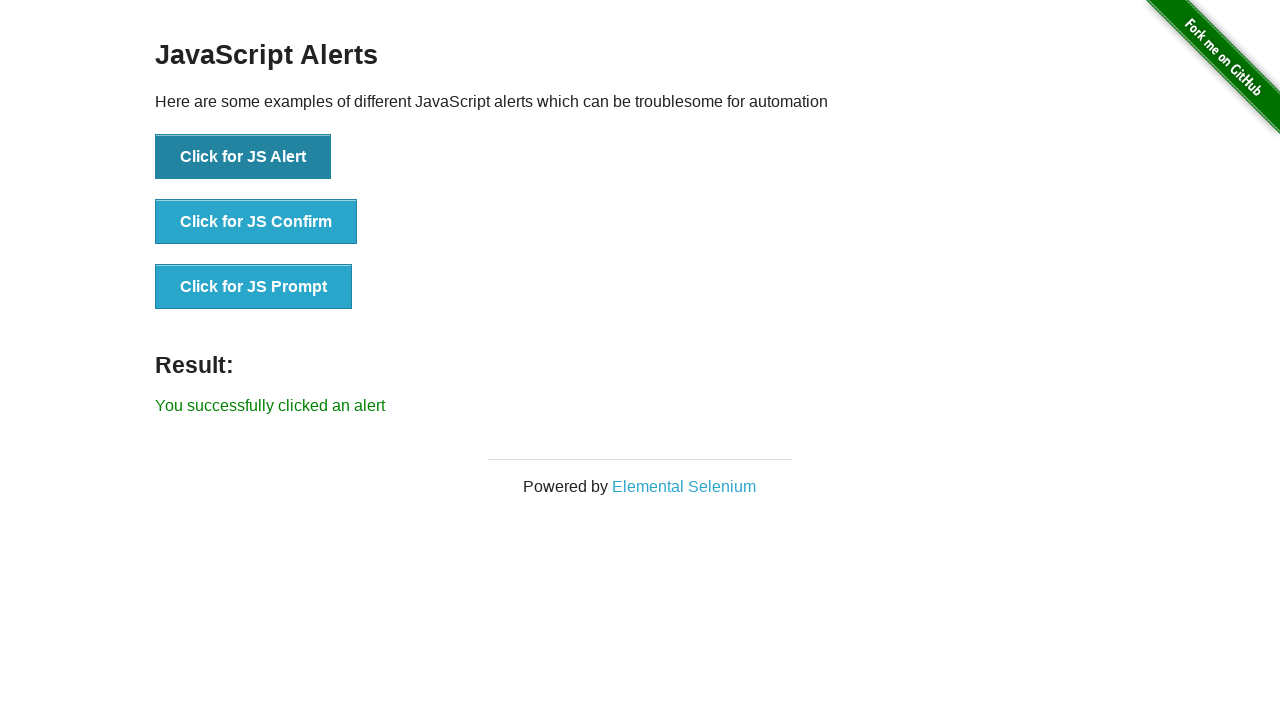